Tests e-commerce flow by searching for products, adding items to cart, proceeding to checkout, and applying promo codes to verify the promo code functionality

Starting URL: https://rahulshettyacademy.com/seleniumPractise/#/

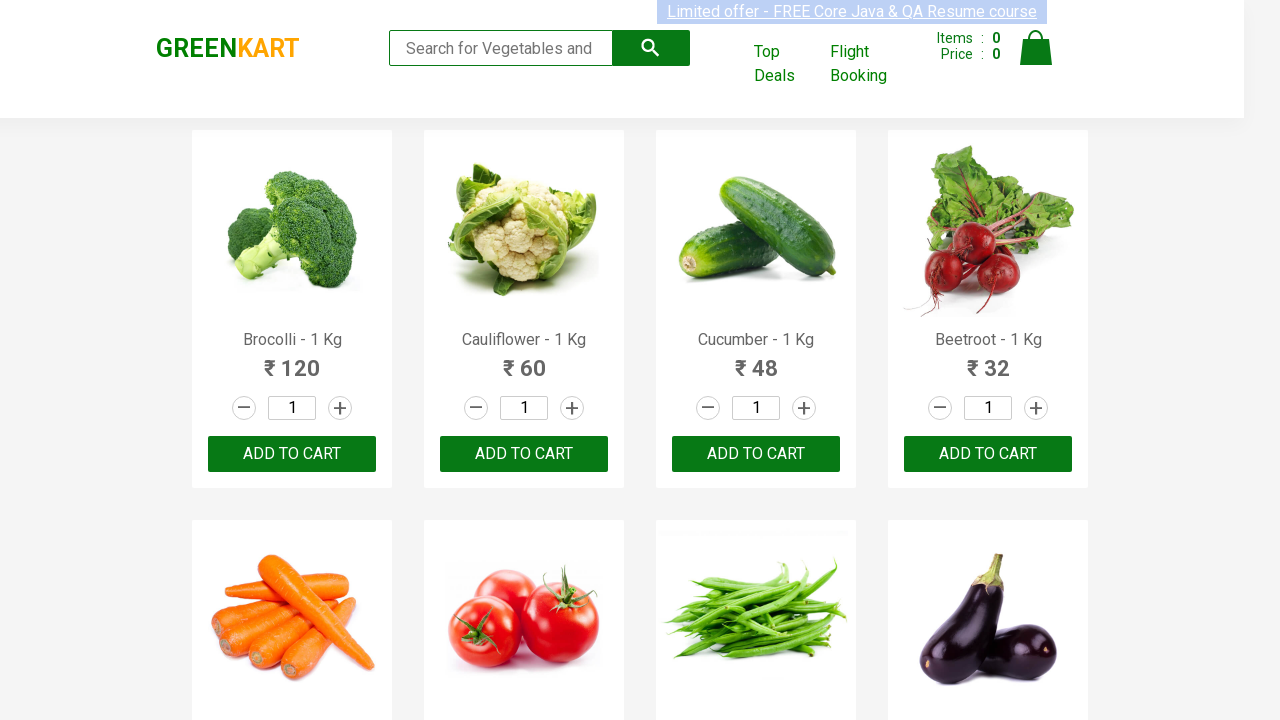

Filled search field with 'ber' to find products on input[placeholder='Search for Vegetables and Fruits']
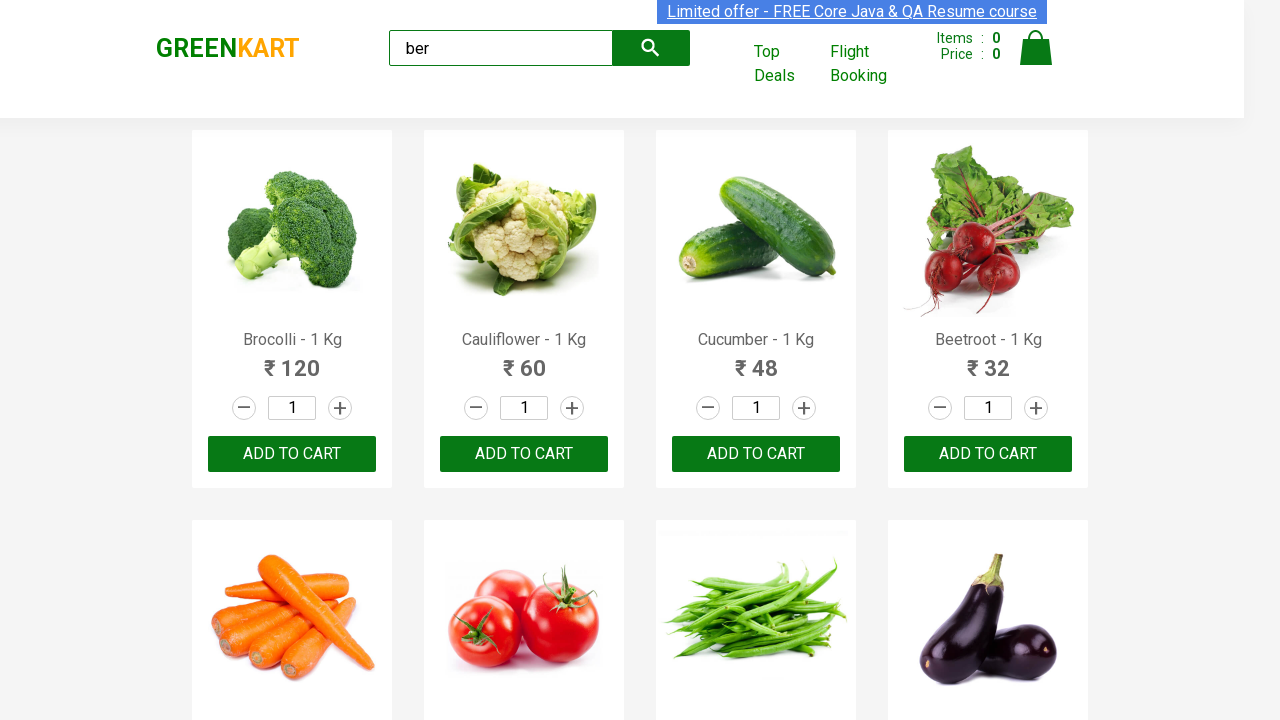

Waited 3 seconds for search results to filter
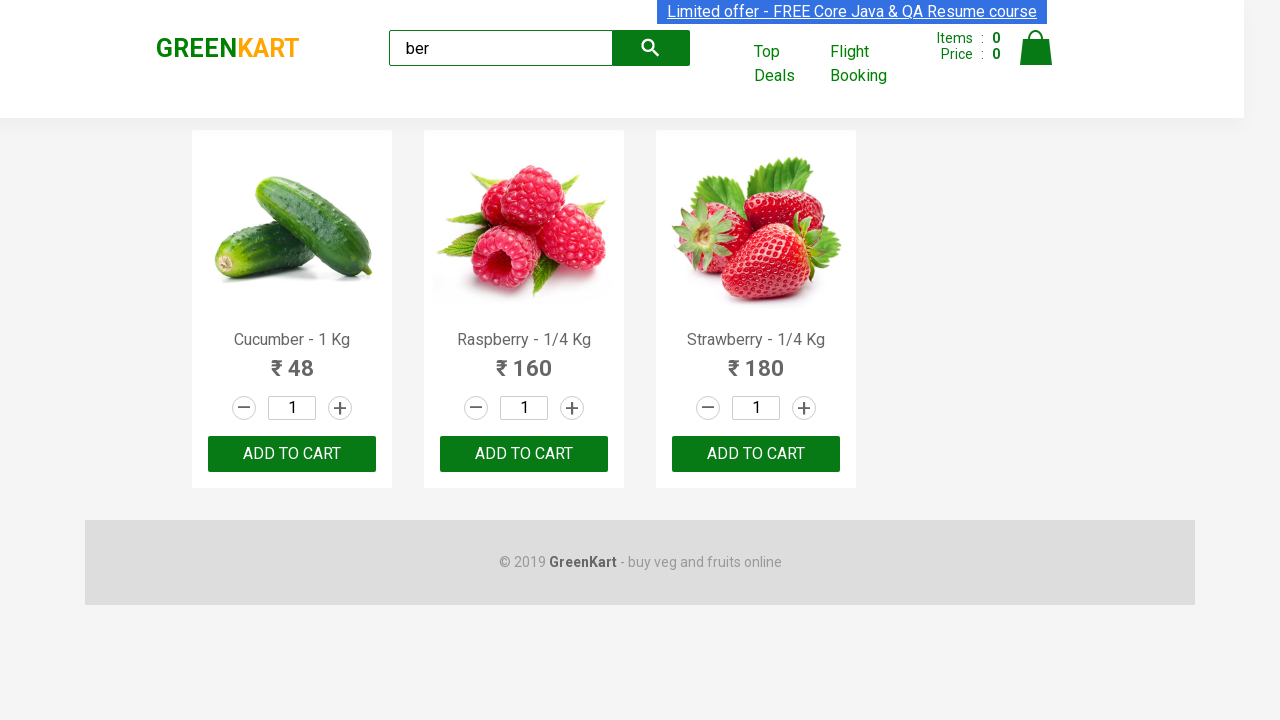

Located all 'Add to Cart' buttons for filtered products
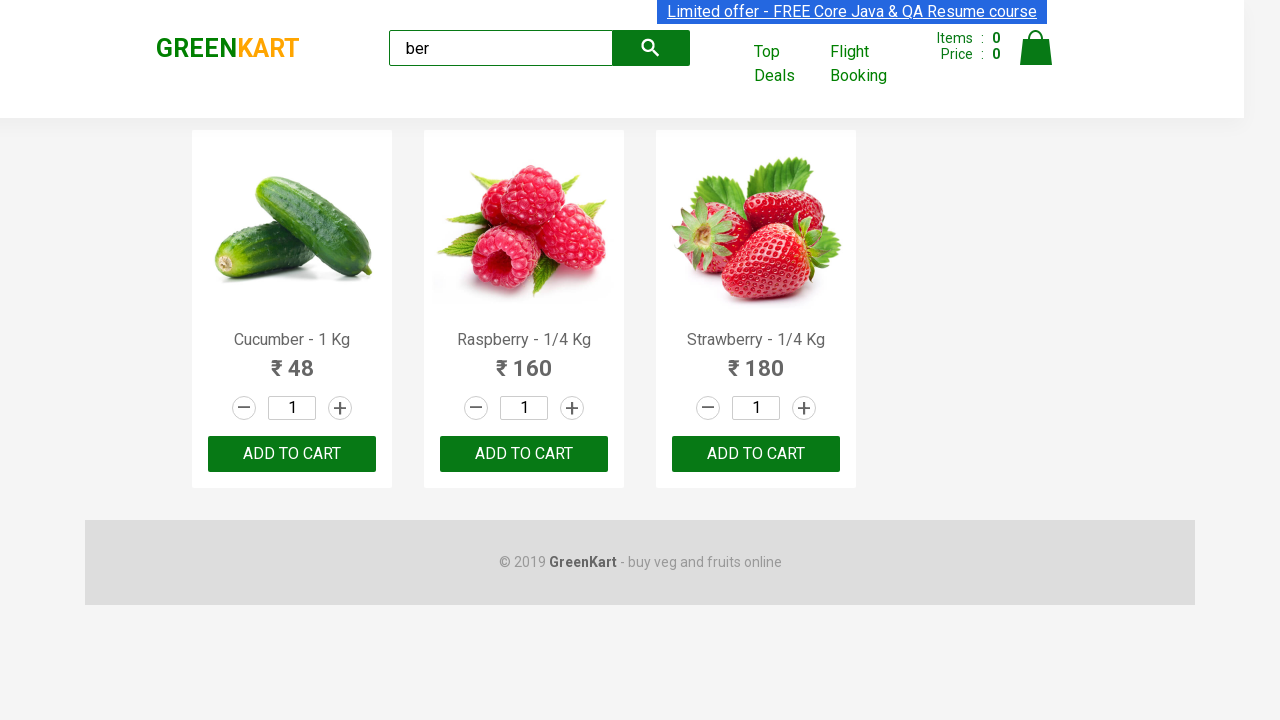

Clicked 'Add to Cart' button for a product at (292, 454) on xpath=//div[@class='product-action']/button >> nth=0
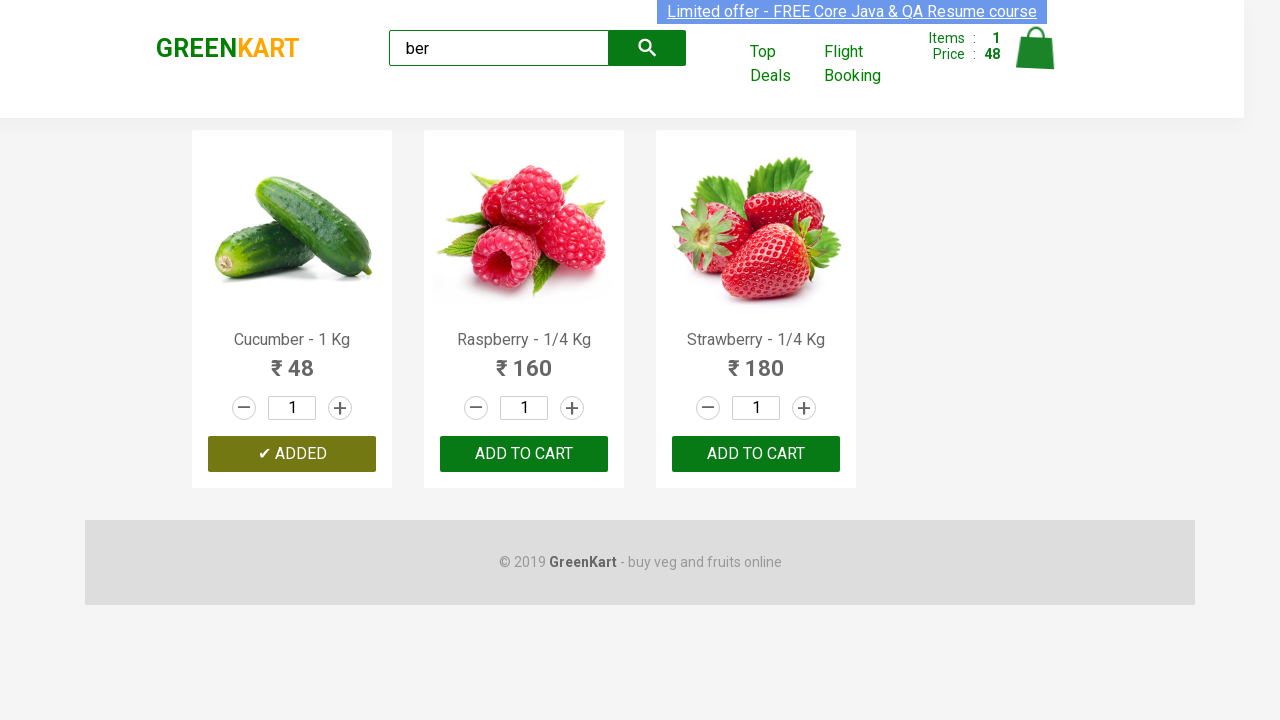

Clicked 'Add to Cart' button for a product at (524, 454) on xpath=//div[@class='product-action']/button >> nth=1
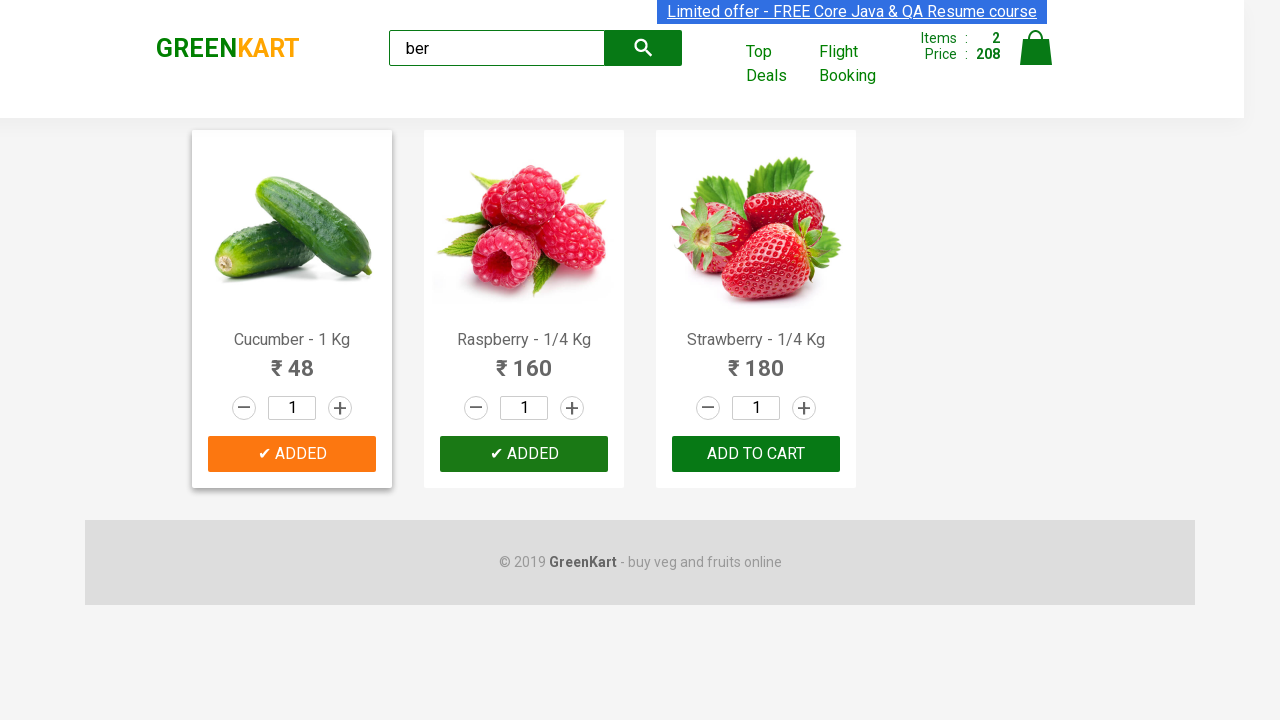

Clicked 'Add to Cart' button for a product at (756, 454) on xpath=//div[@class='product-action']/button >> nth=2
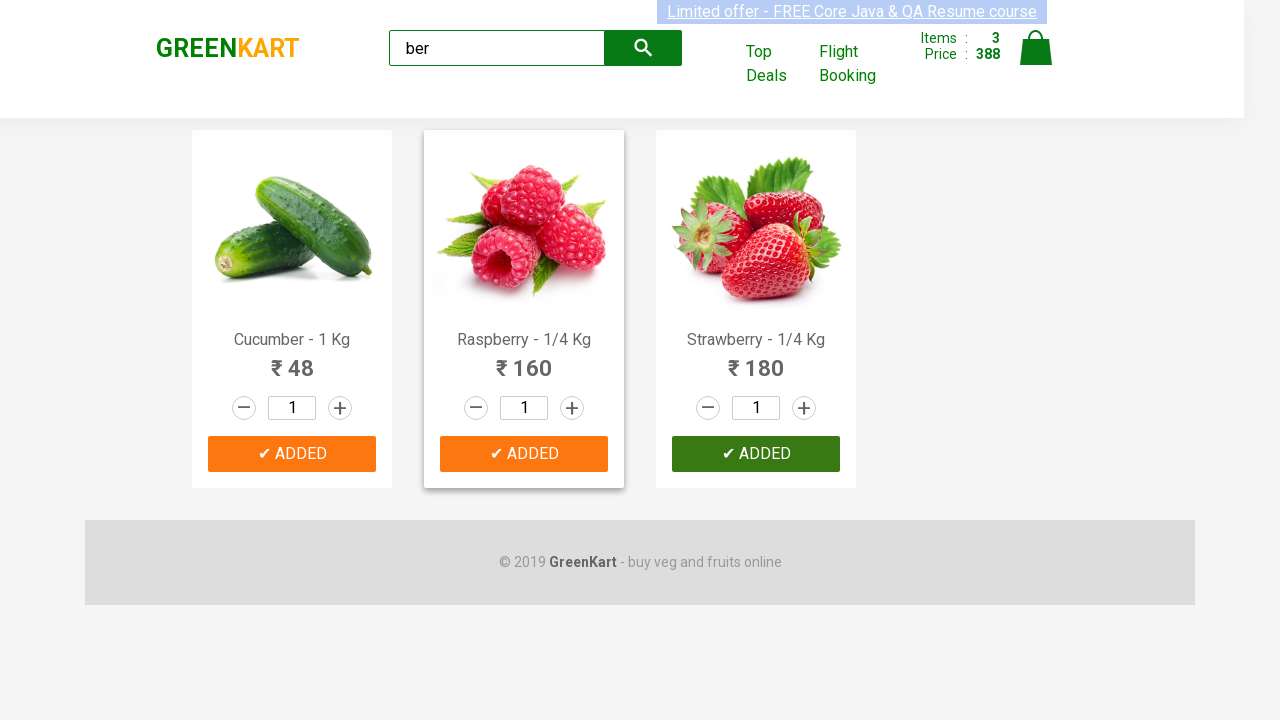

Clicked on cart icon to view cart at (1036, 48) on img[alt='Cart']
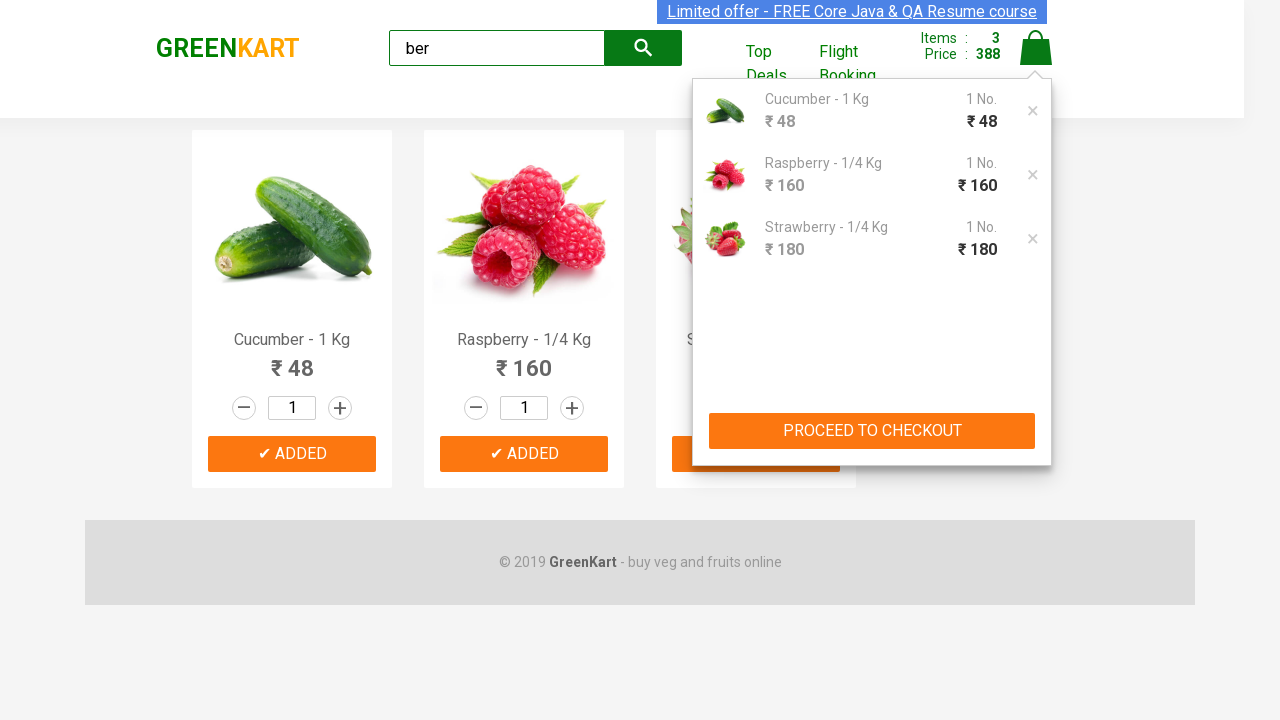

Clicked 'PROCEED TO CHECKOUT' button at (872, 431) on button:has-text('PROCEED TO CHECKOUT')
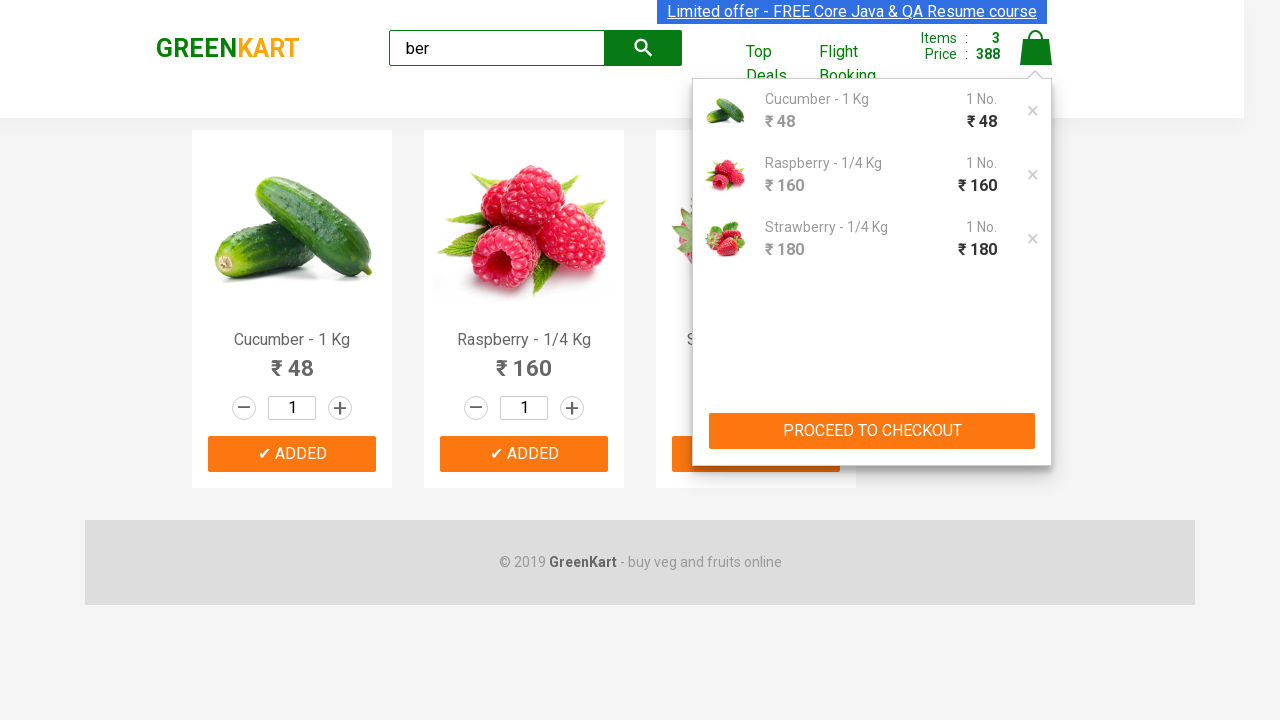

Entered invalid promo code 'invalidcode123' on input.promoCode
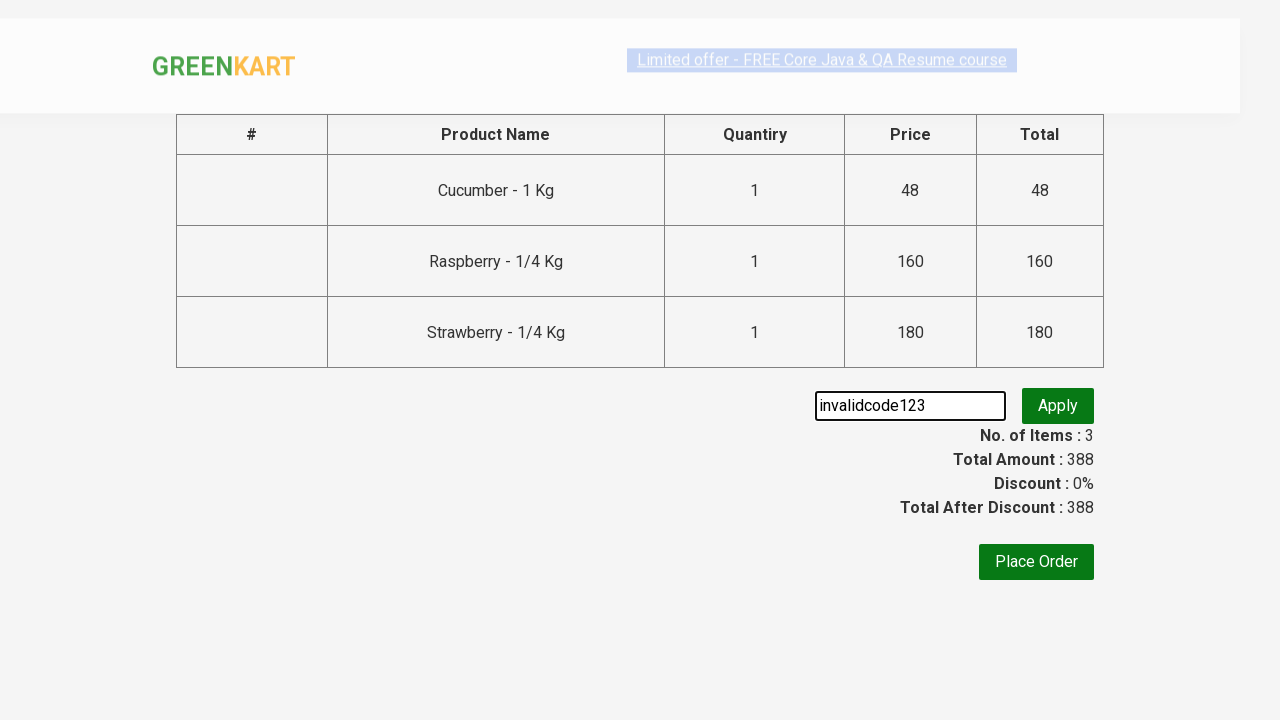

Clicked promo code submit button with invalid code at (1058, 406) on button.promoBtn
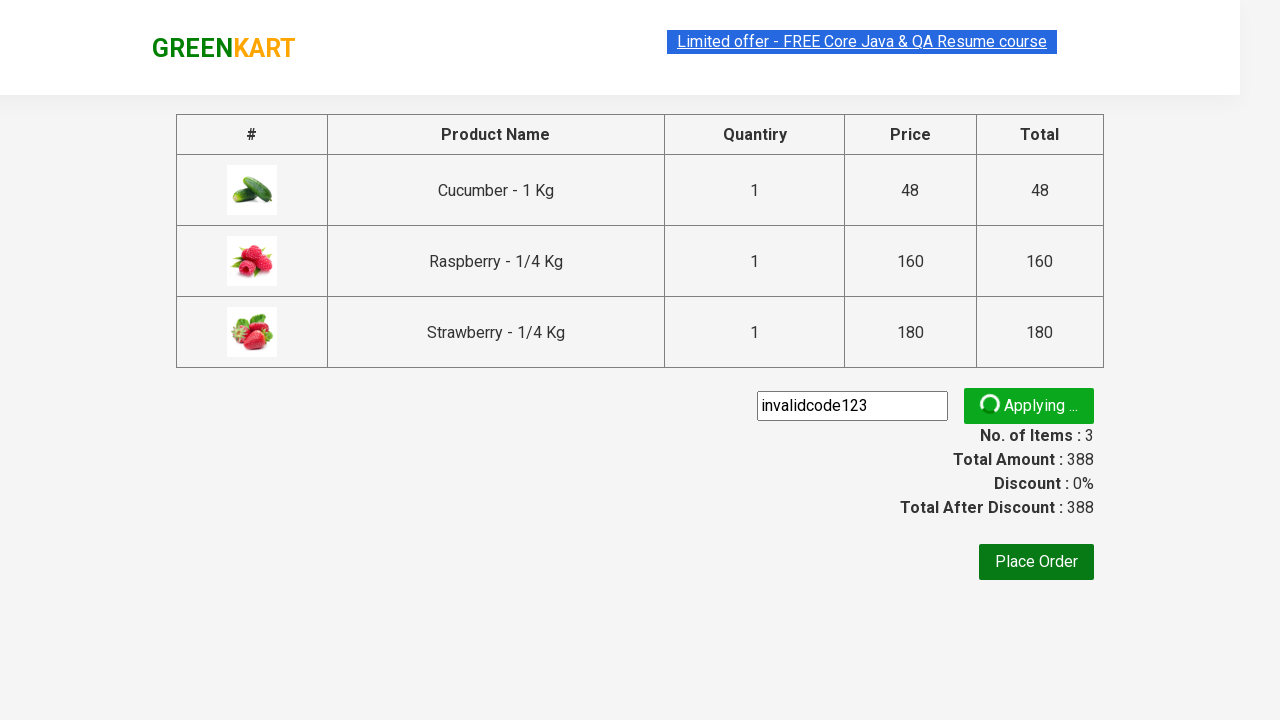

Waited for promo info message to appear
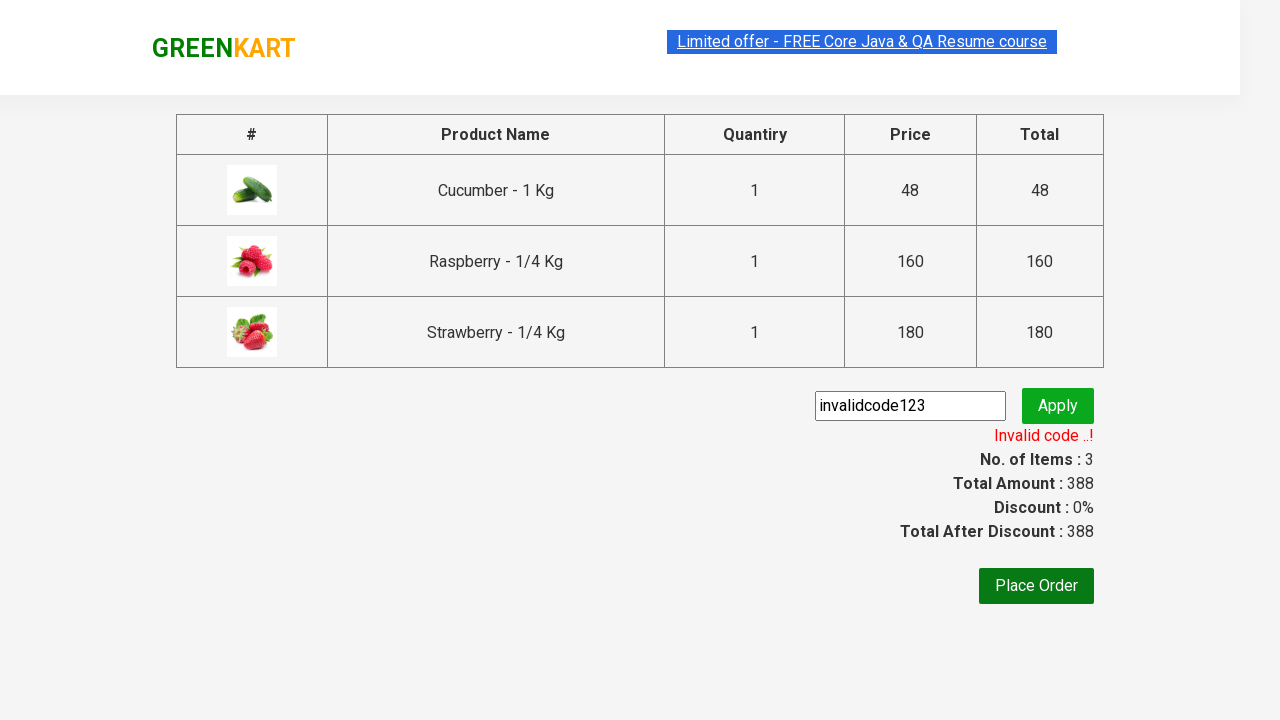

Cleared promo code input field on input.promoCode
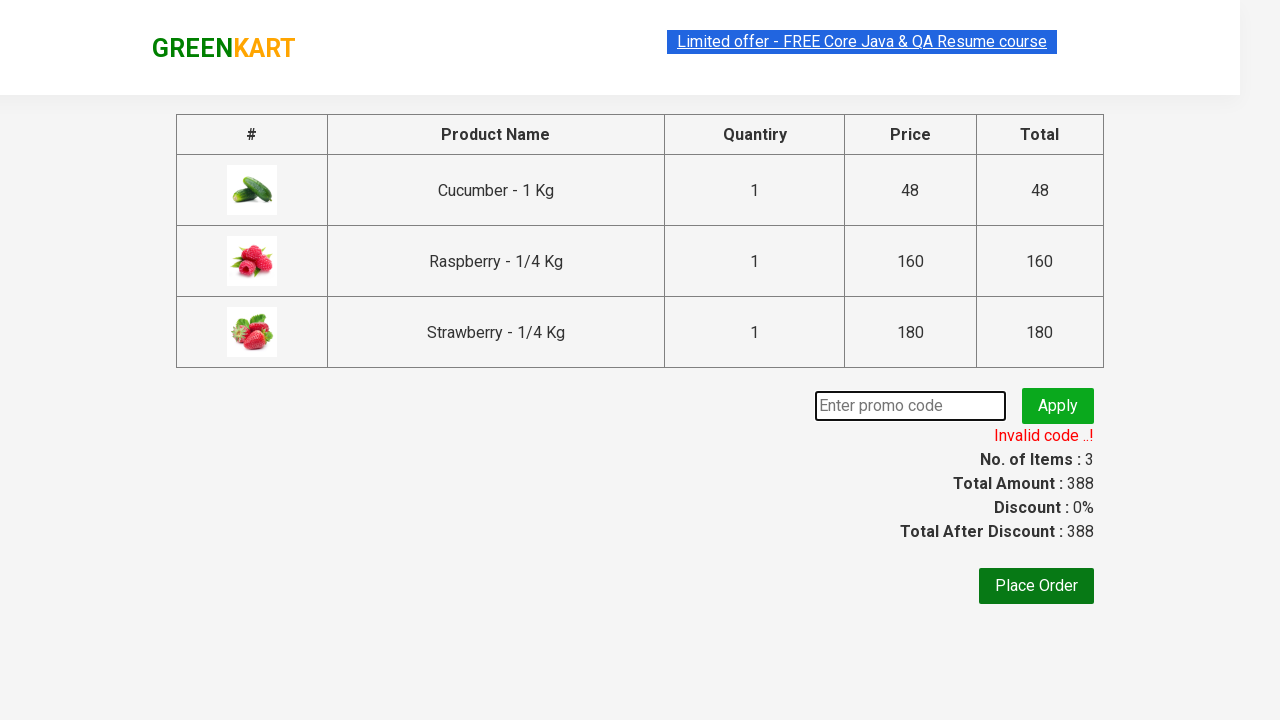

Entered valid promo code 'rahulshettyacademy' on input.promoCode
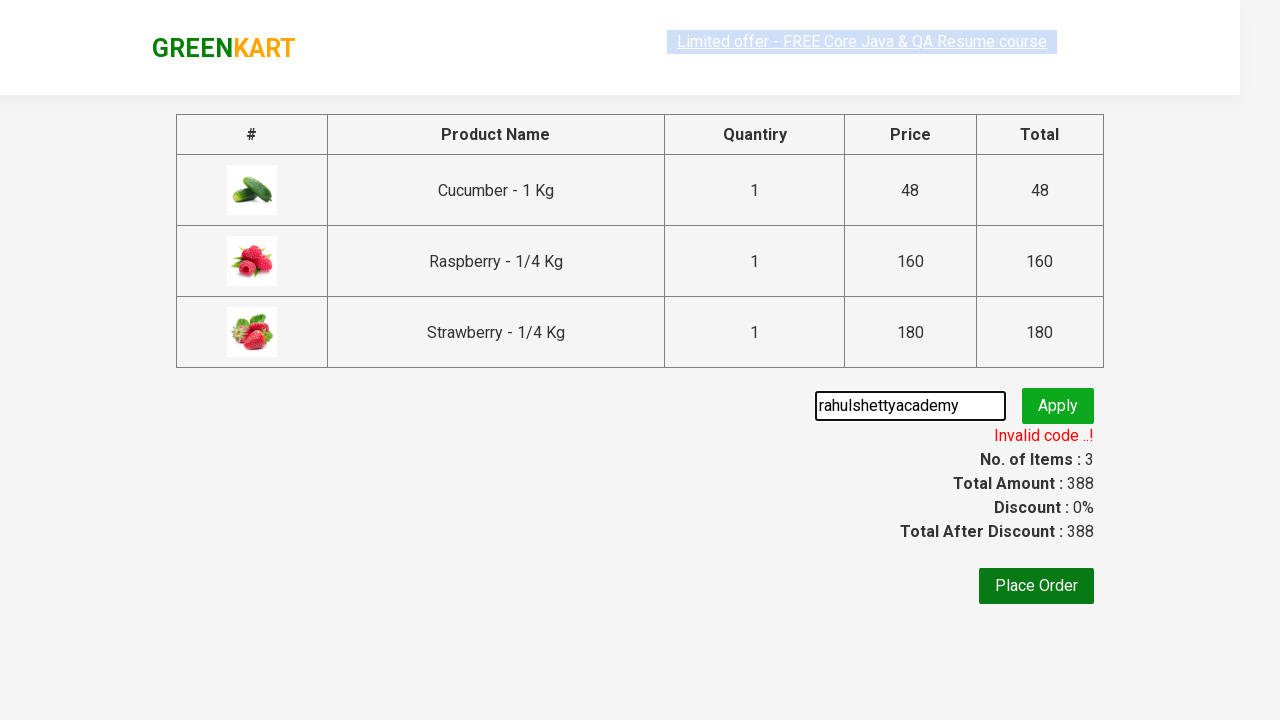

Clicked promo code submit button with valid code at (1058, 406) on button.promoBtn
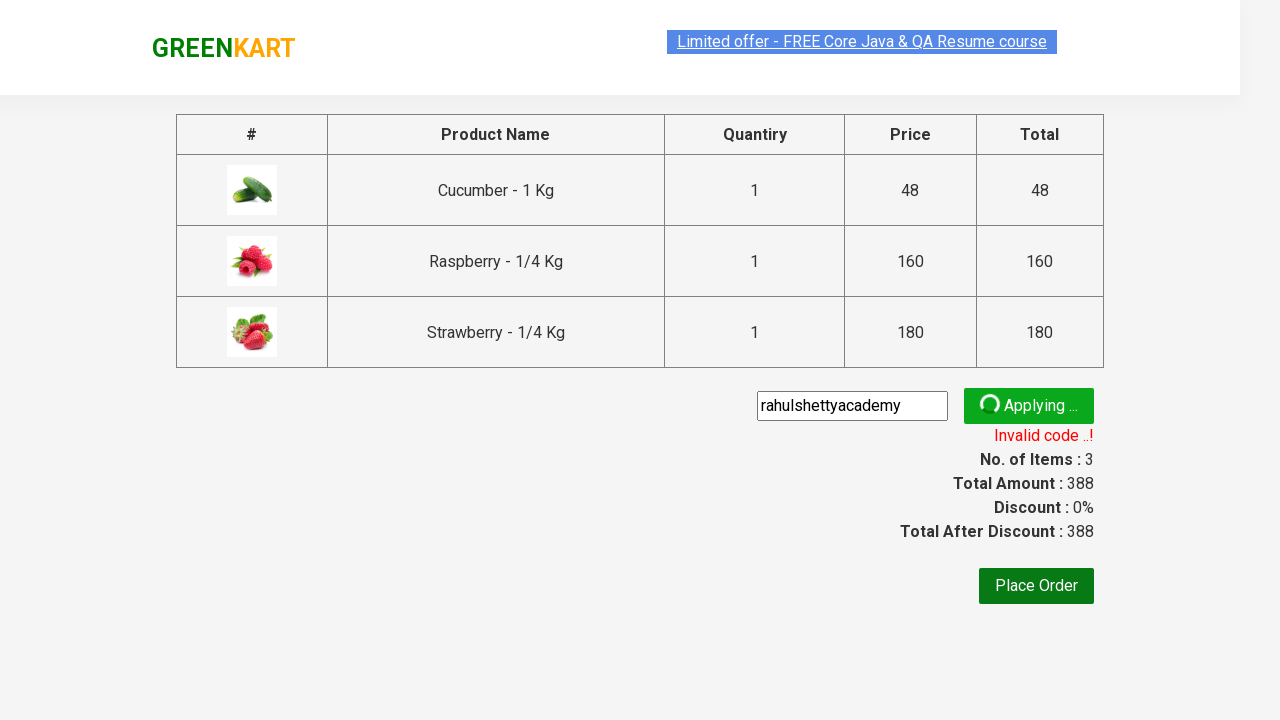

Verified that promo code was successfully applied
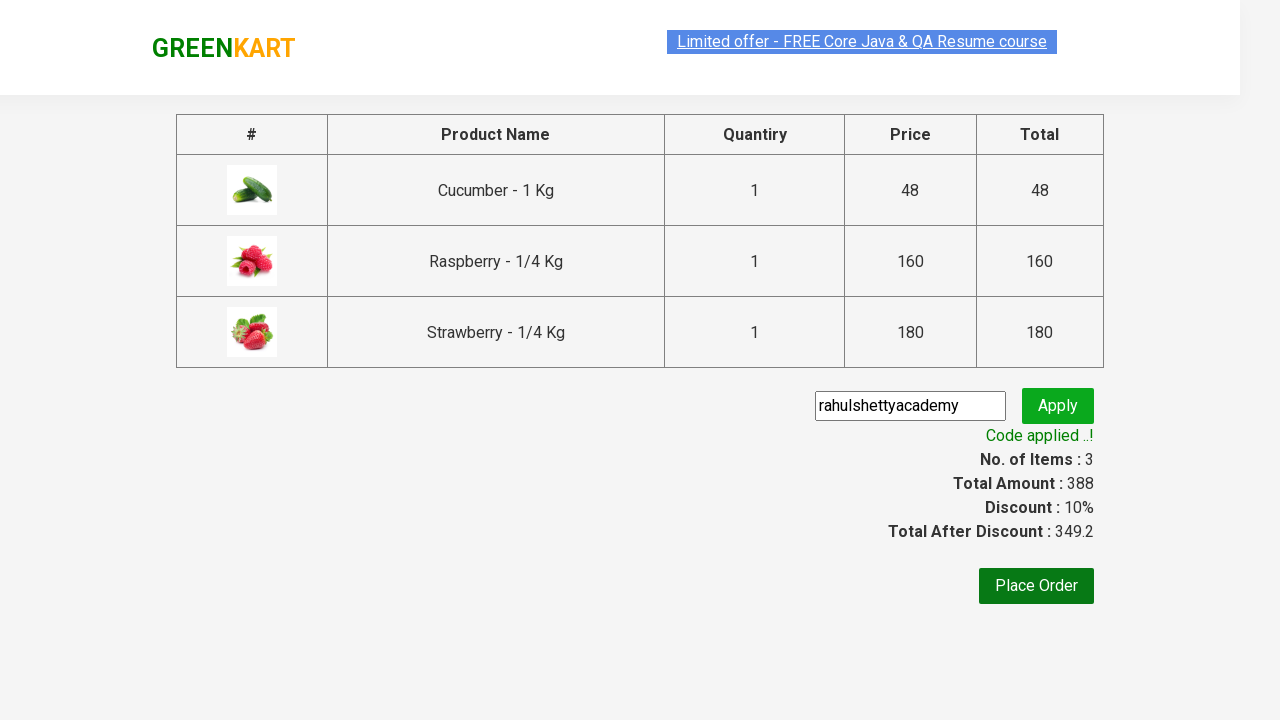

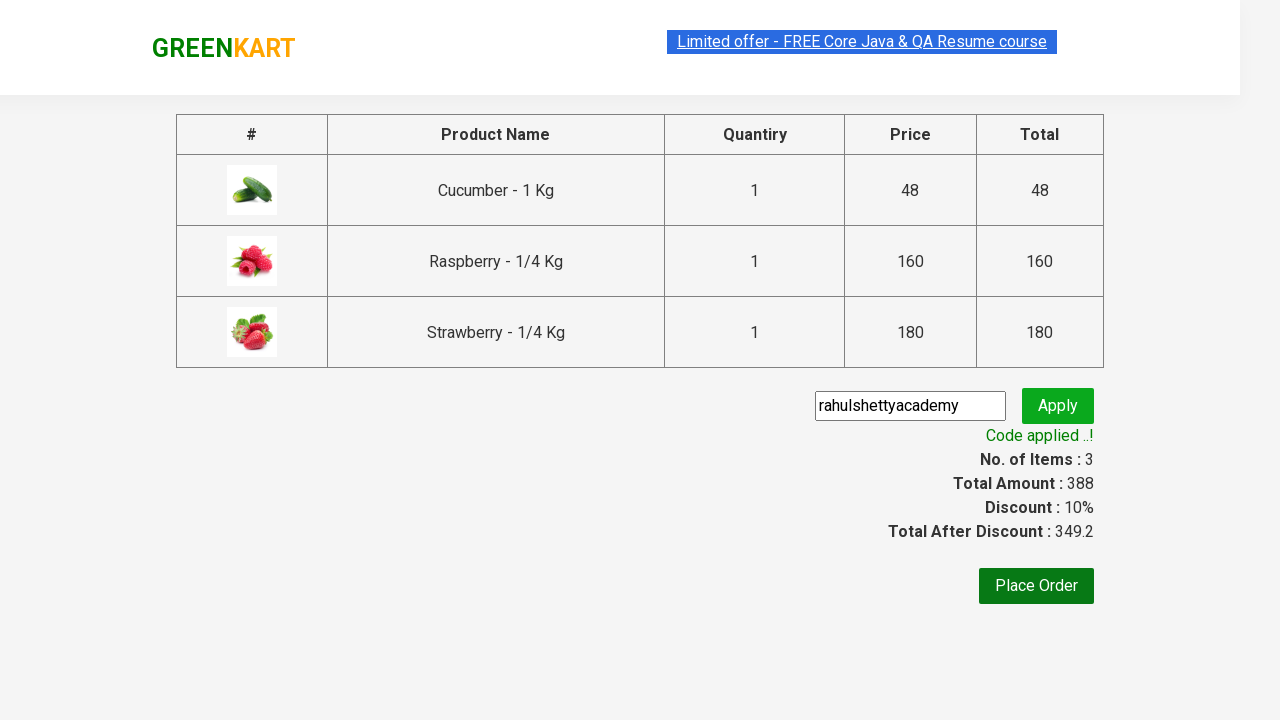